Creates a new paste on Pastebin with bash code snippets, sets syntax highlighting to Bash, sets expiration to 10 minutes, and submits with a developer-themed title.

Starting URL: https://pastebin.com/

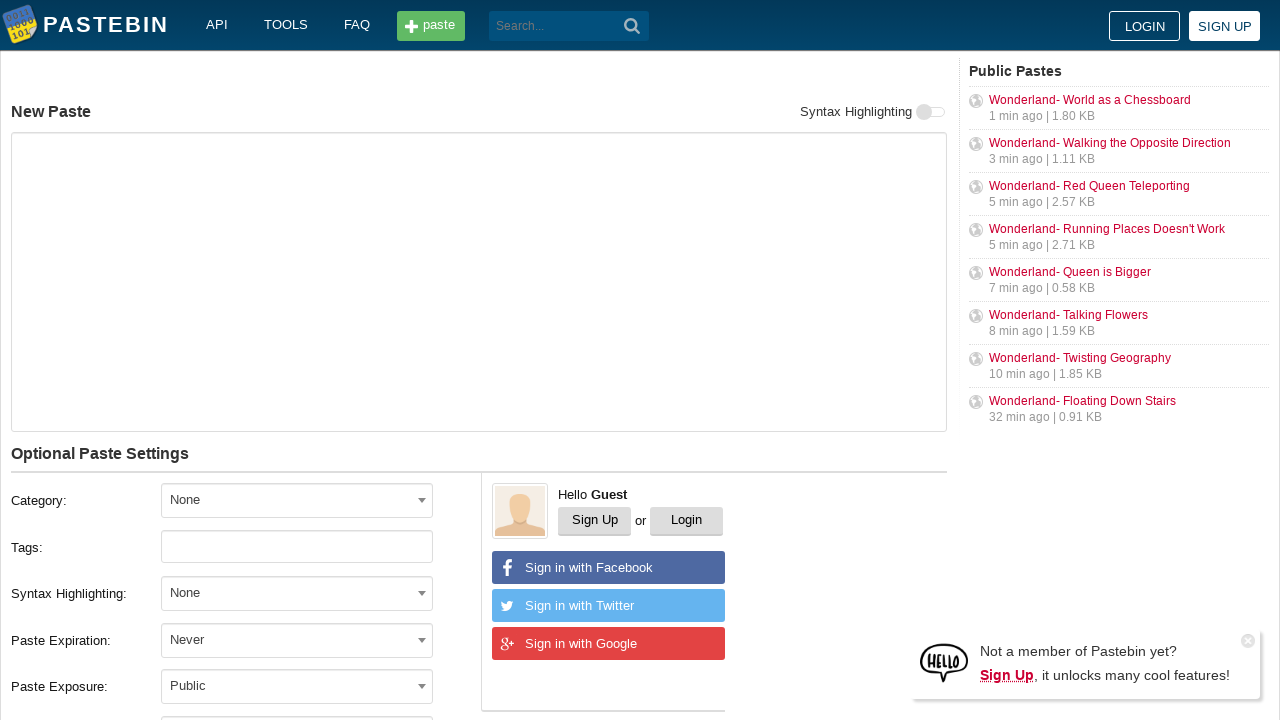

Paste textarea loaded and available
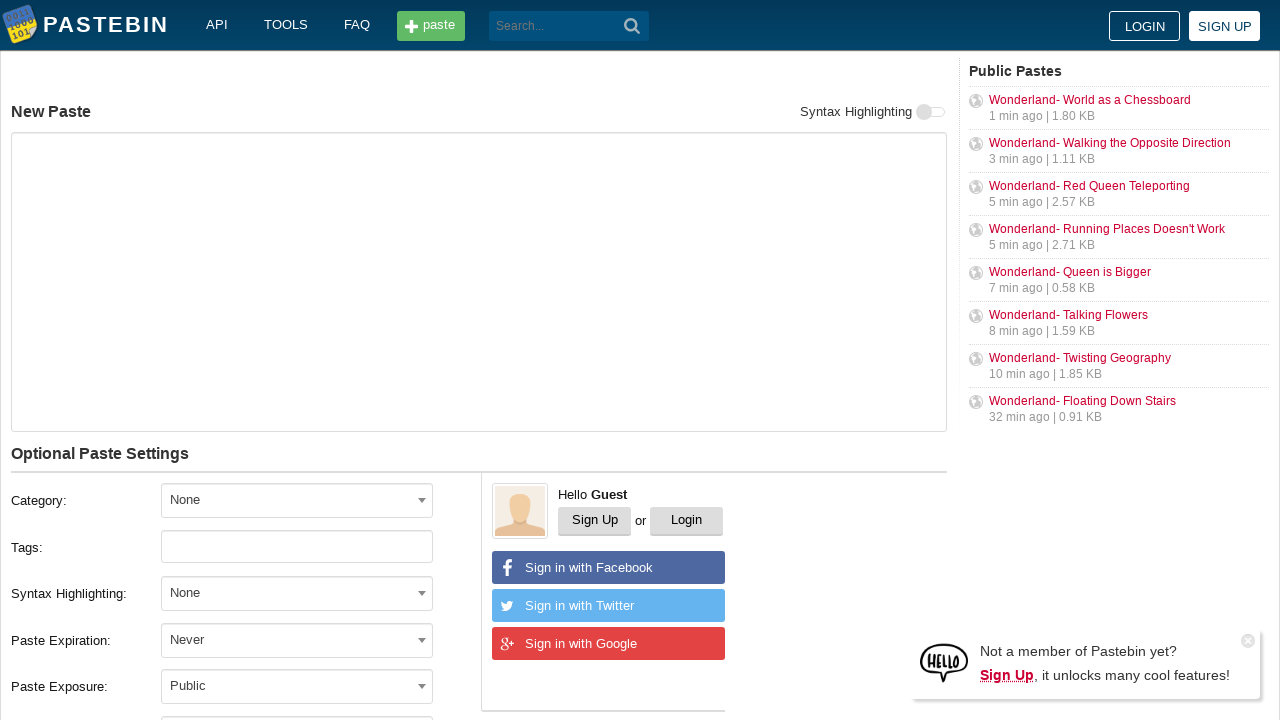

Clicked on expiration dropdown at (297, 640) on #w0 > div.post-form__bottom > div.post-form__left > div.form-group.field-postfor
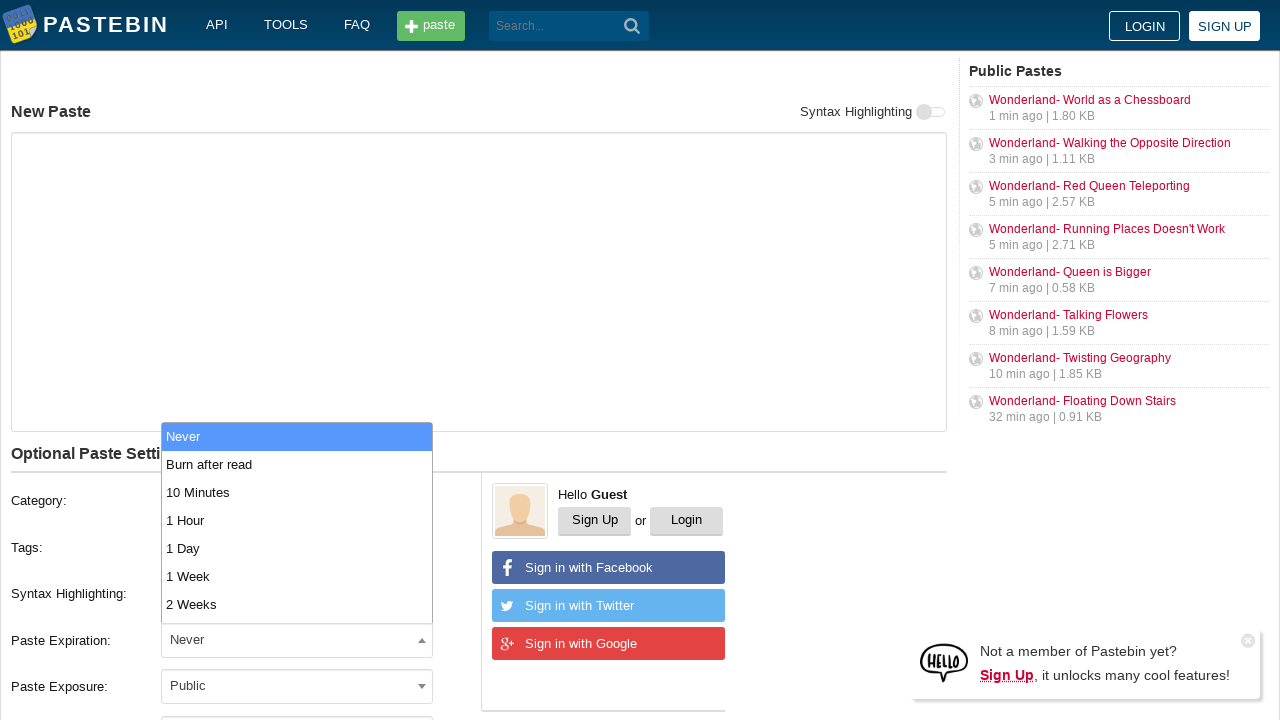

10 Minutes expiration option appeared
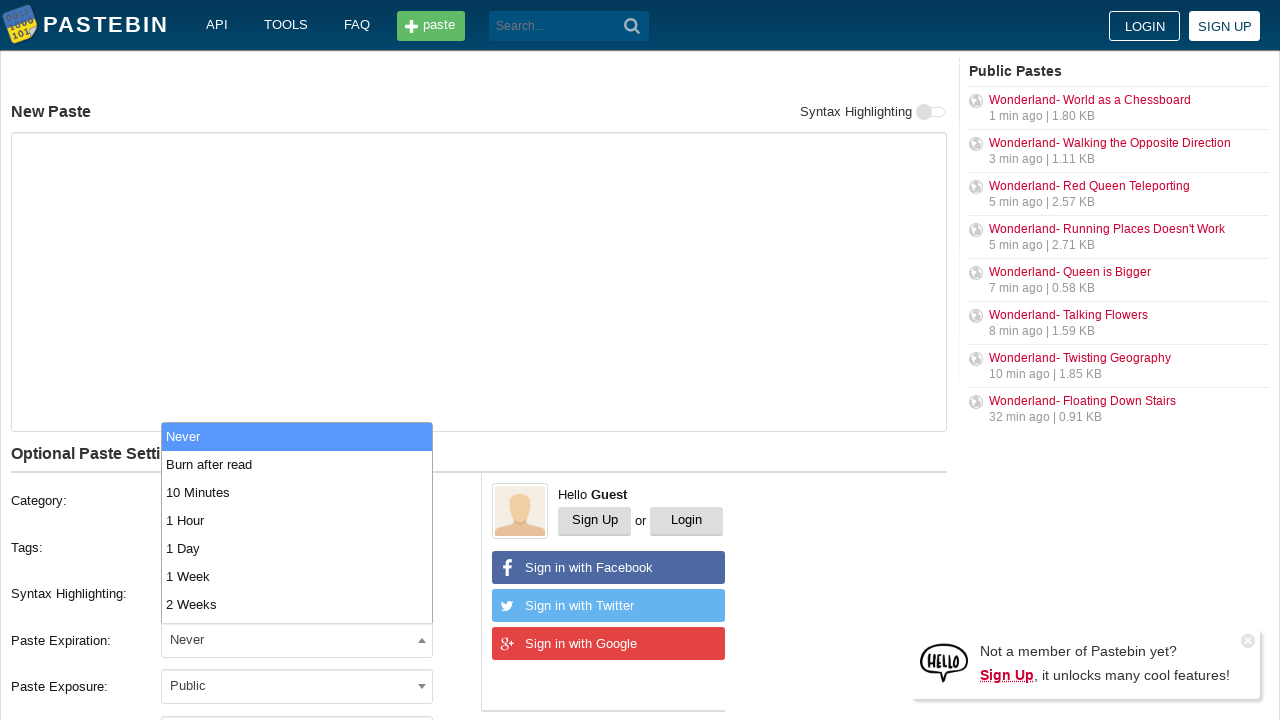

Selected 10 Minutes expiration at (297, 492) on xpath=//*[contains(@id,'10M')]
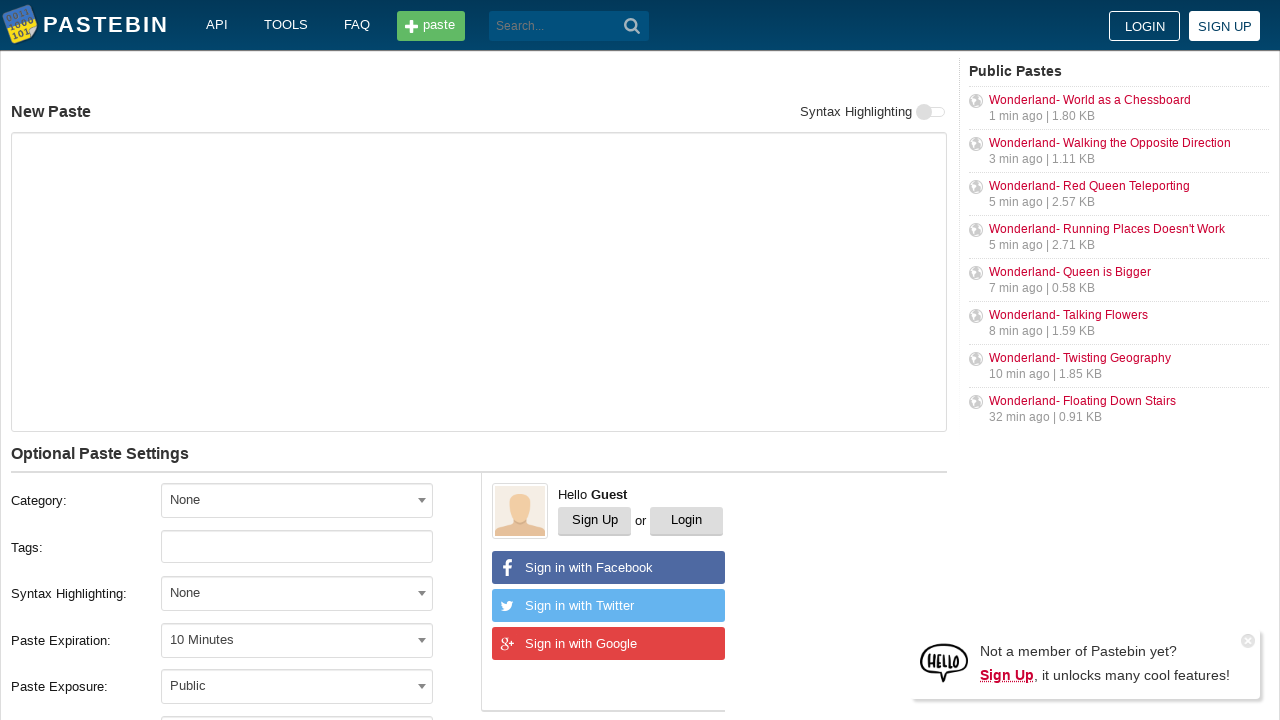

Clicked on syntax highlighting dropdown at (297, 594) on #w0 > div.post-form__bottom > div.post-form__left > div.form-group.field-postfor
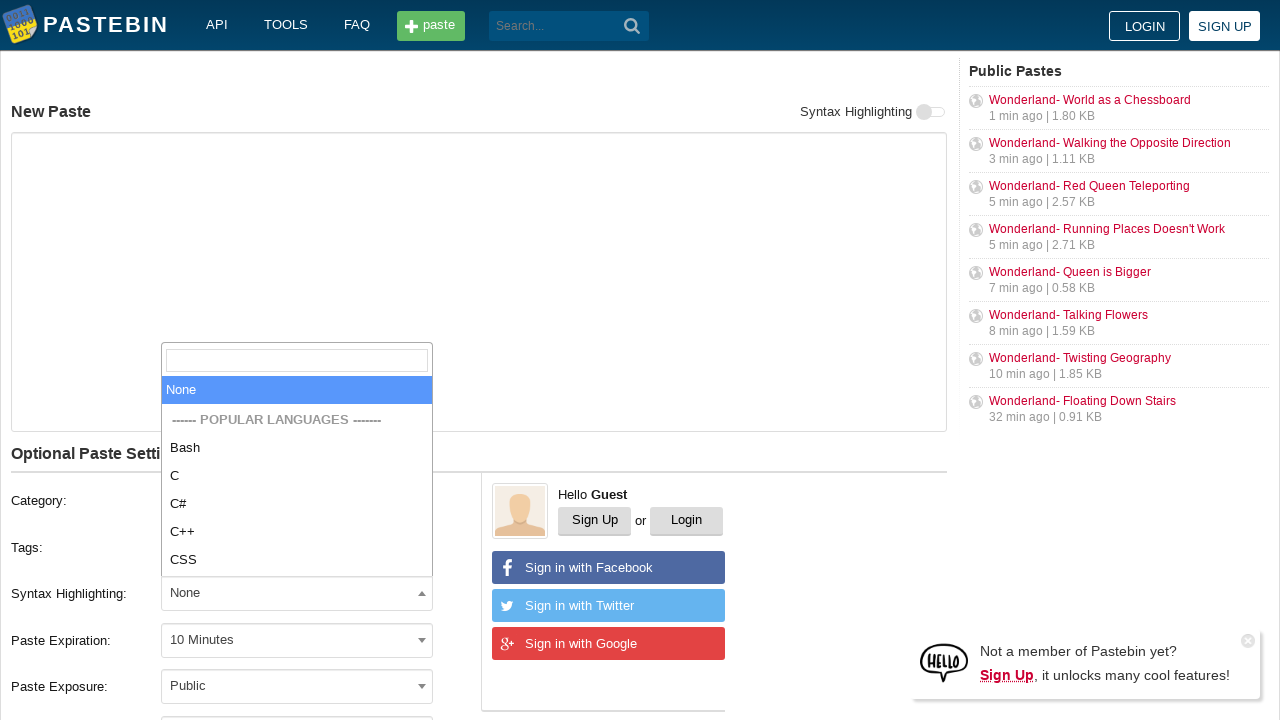

Syntax highlighting search input loaded
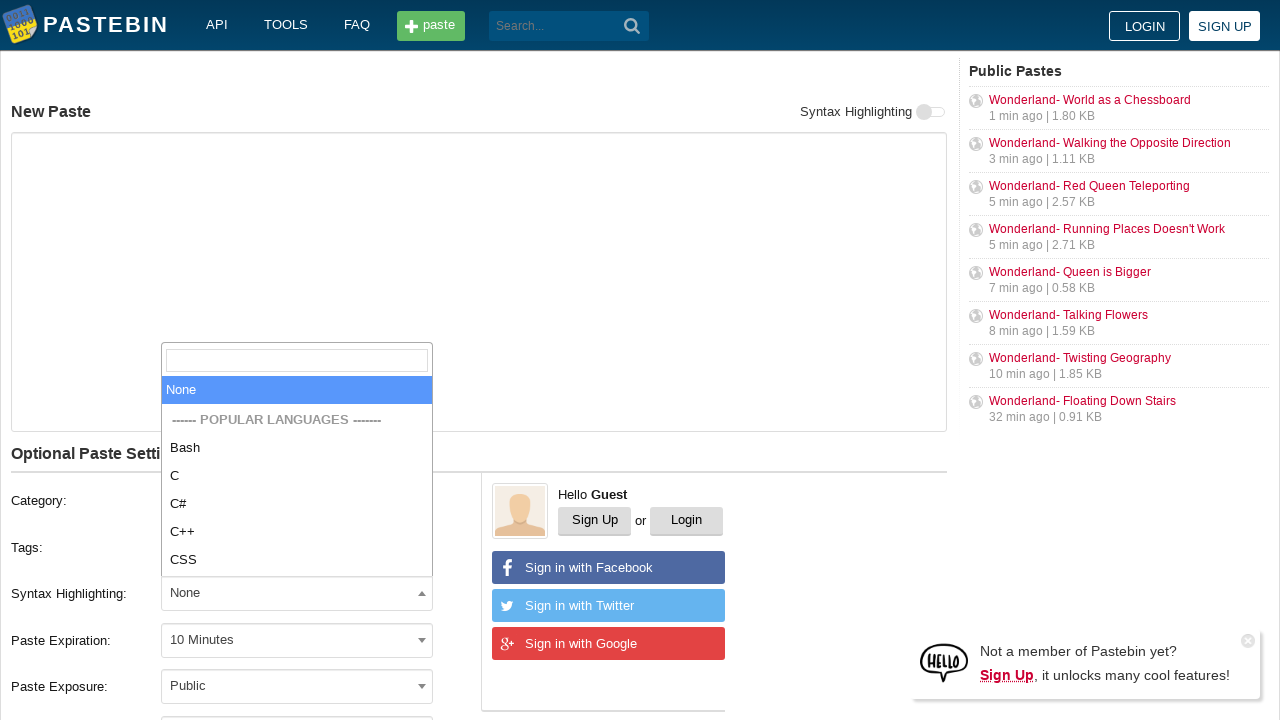

Typed 'Bash' in syntax highlighting search on input[type='search']
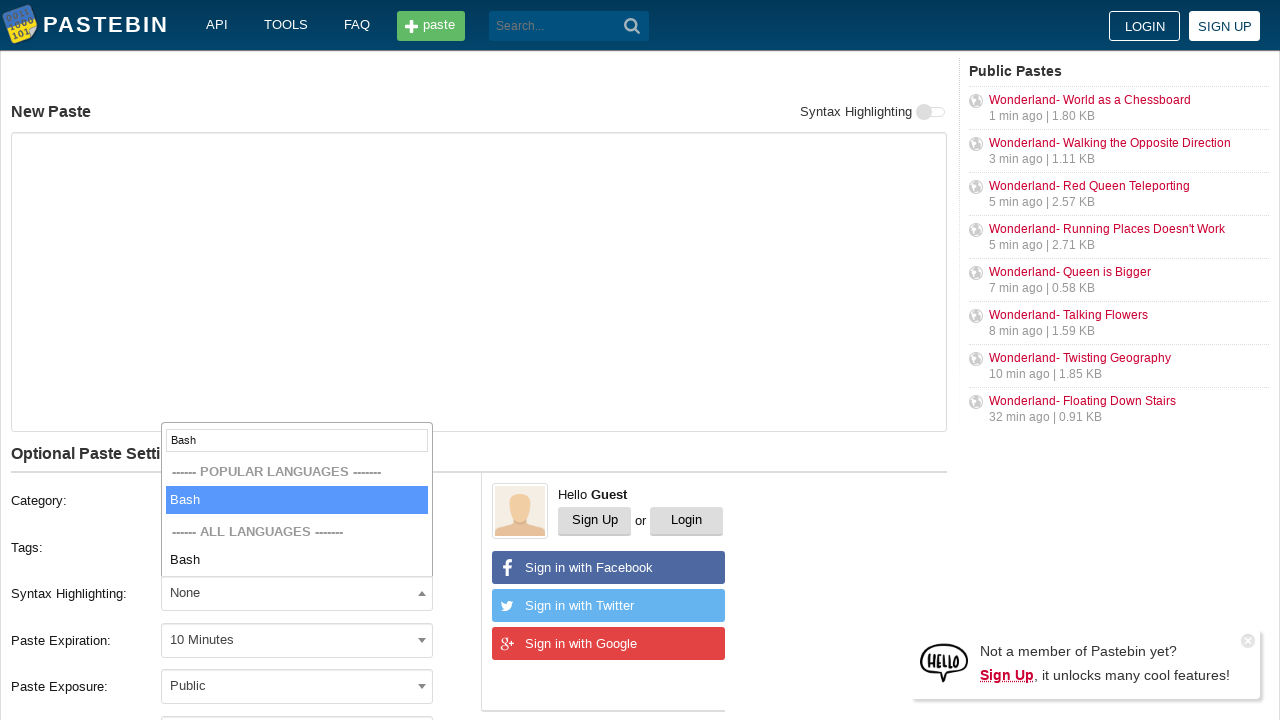

Selected Bash syntax highlighting on input[type='search']
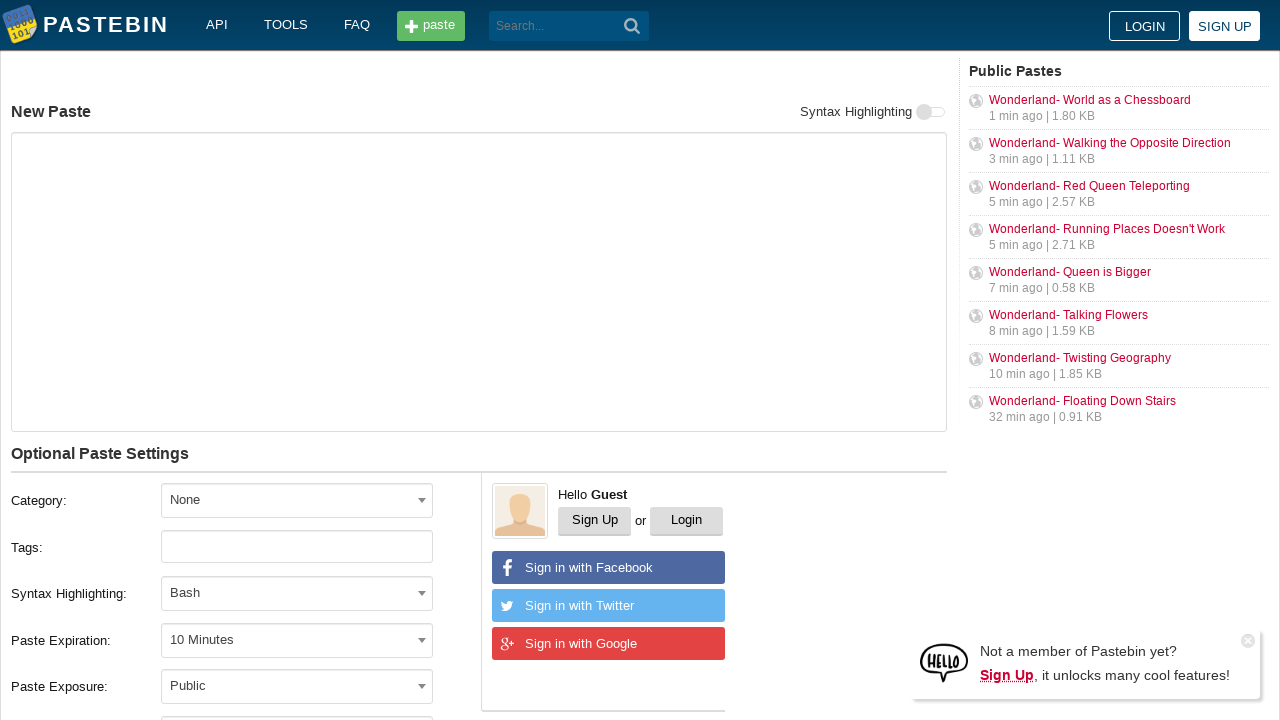

Filled paste content with bash code snippets on textarea#postform-text
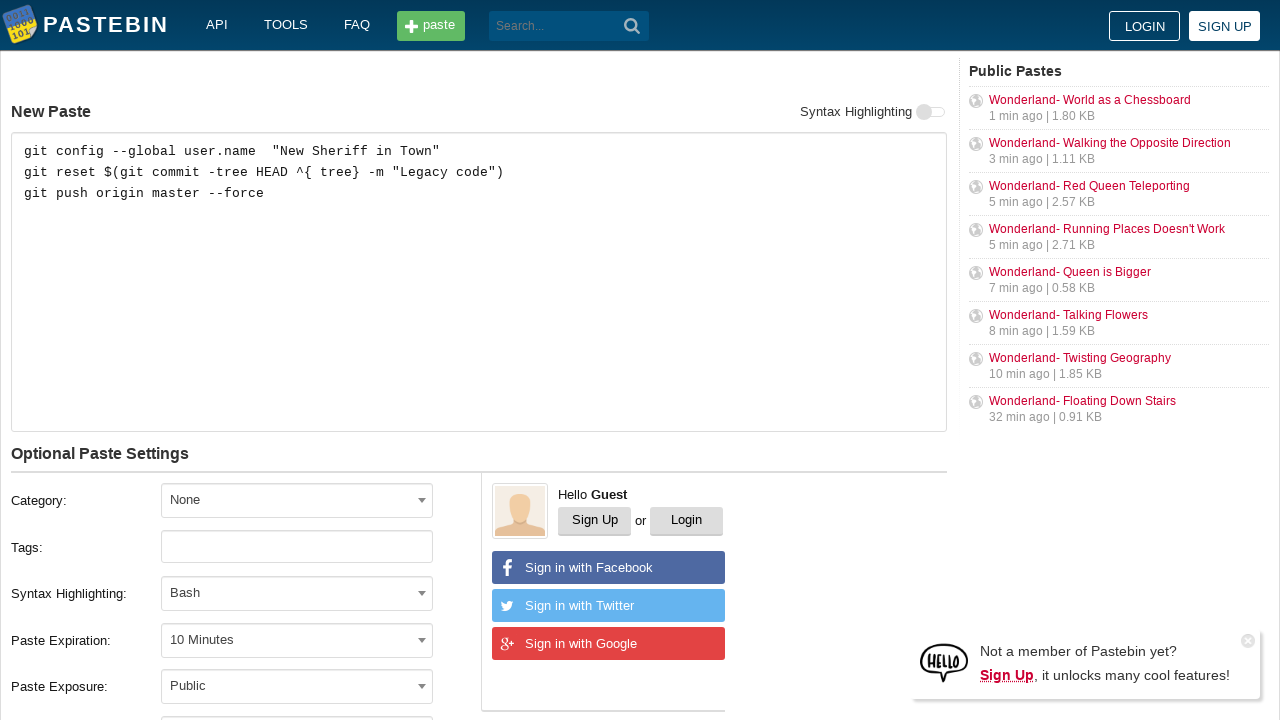

Filled paste title with developer-themed name on input#postform-name
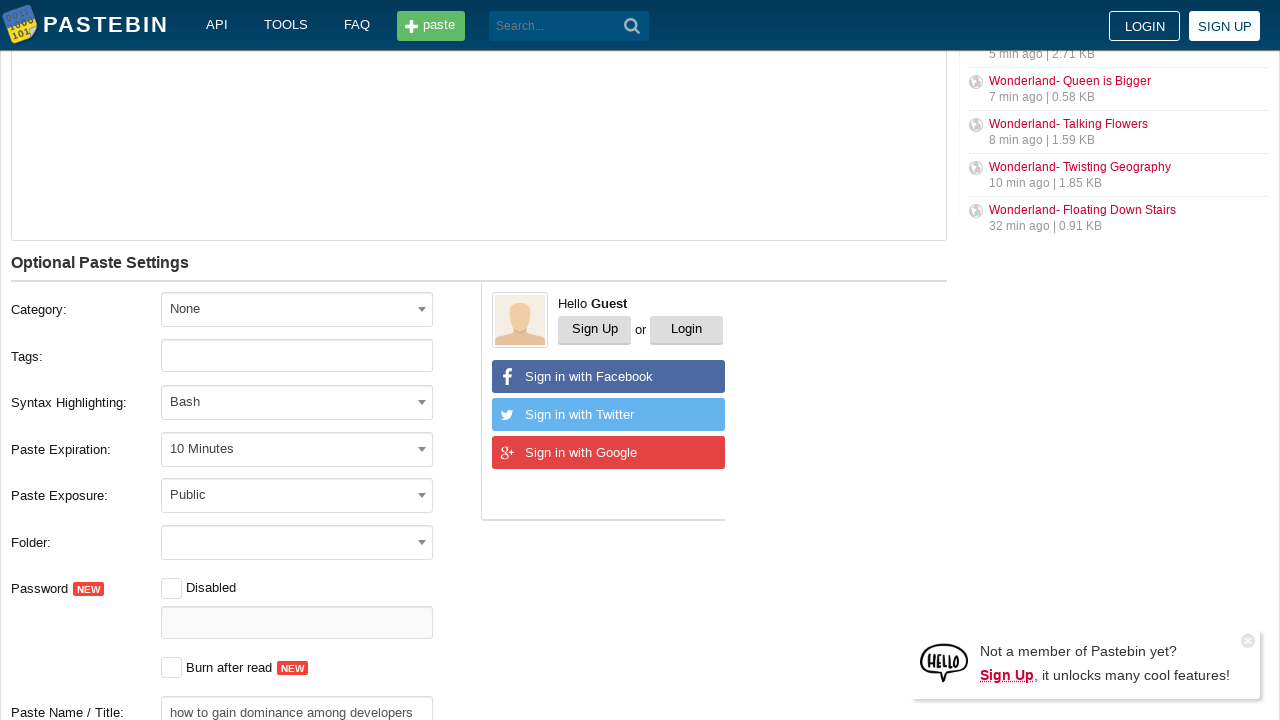

Submitted the paste form at (632, 26) on button[type='submit']
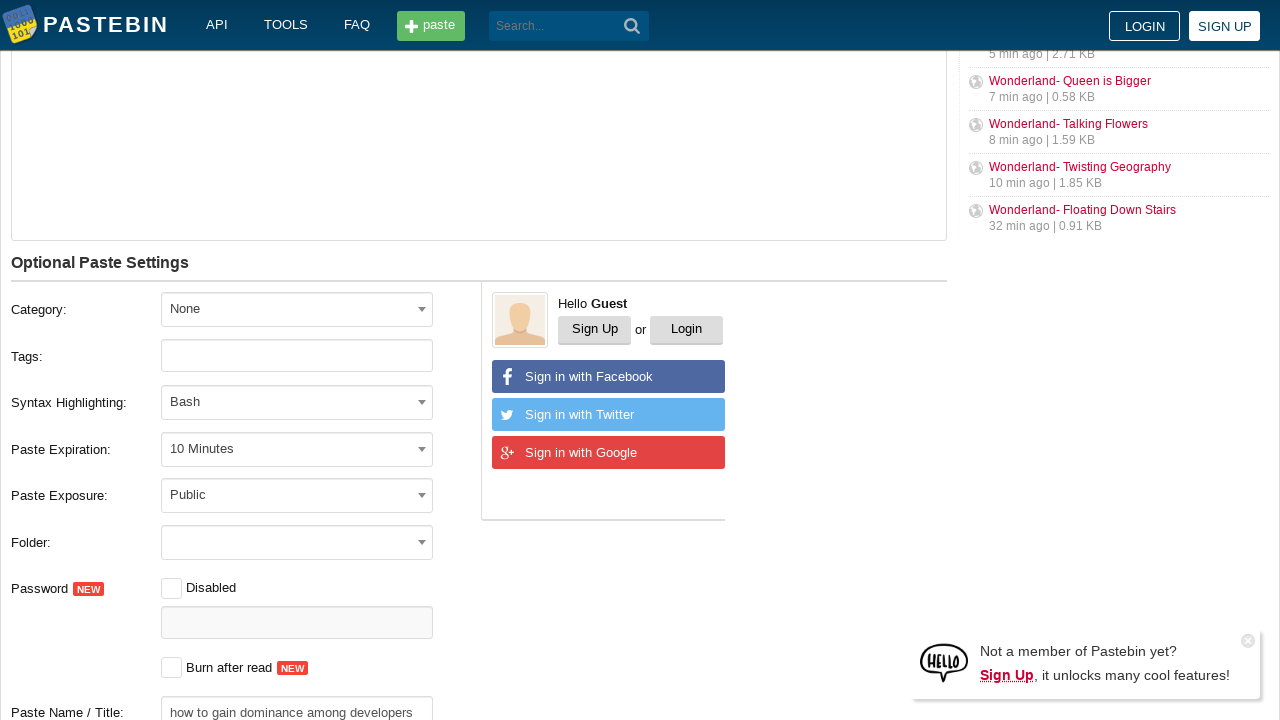

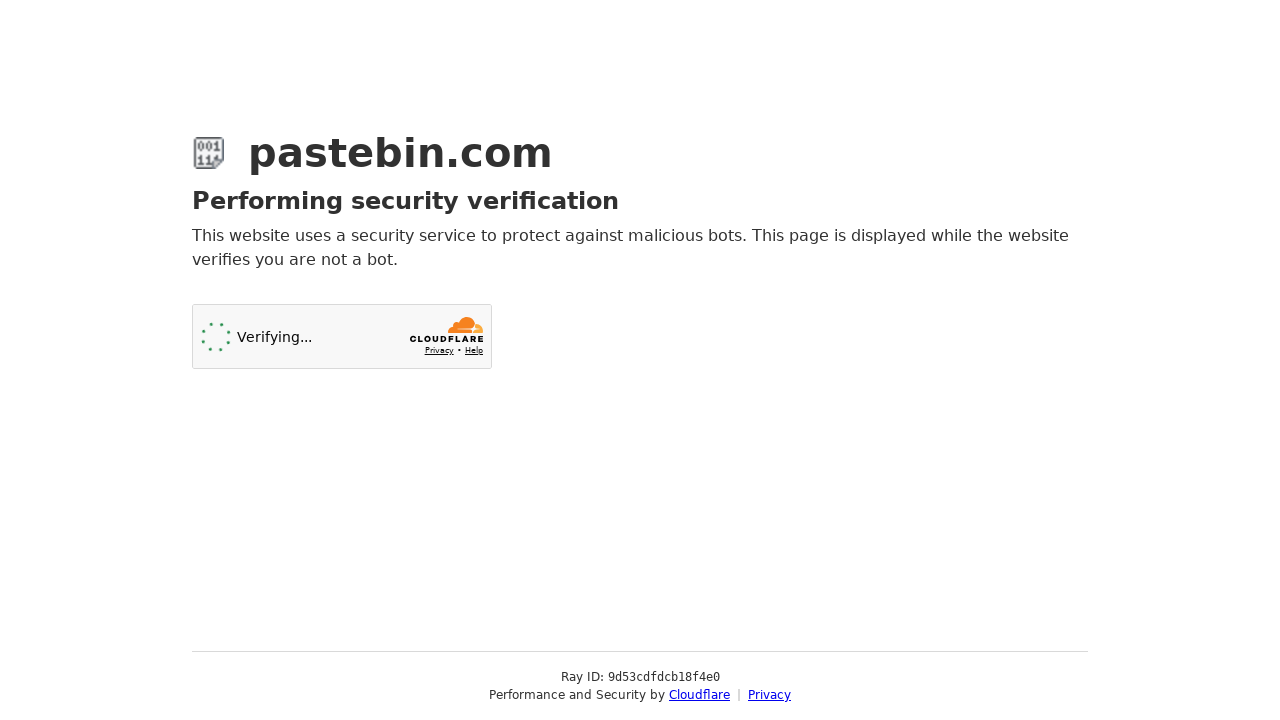